Navigates to Xcaret.com Spanish homepage and verifies that the page loads correctly by checking for the presence of specific production resources via JavaScript performance API.

Starting URL: https://www.xcaret.com/es/

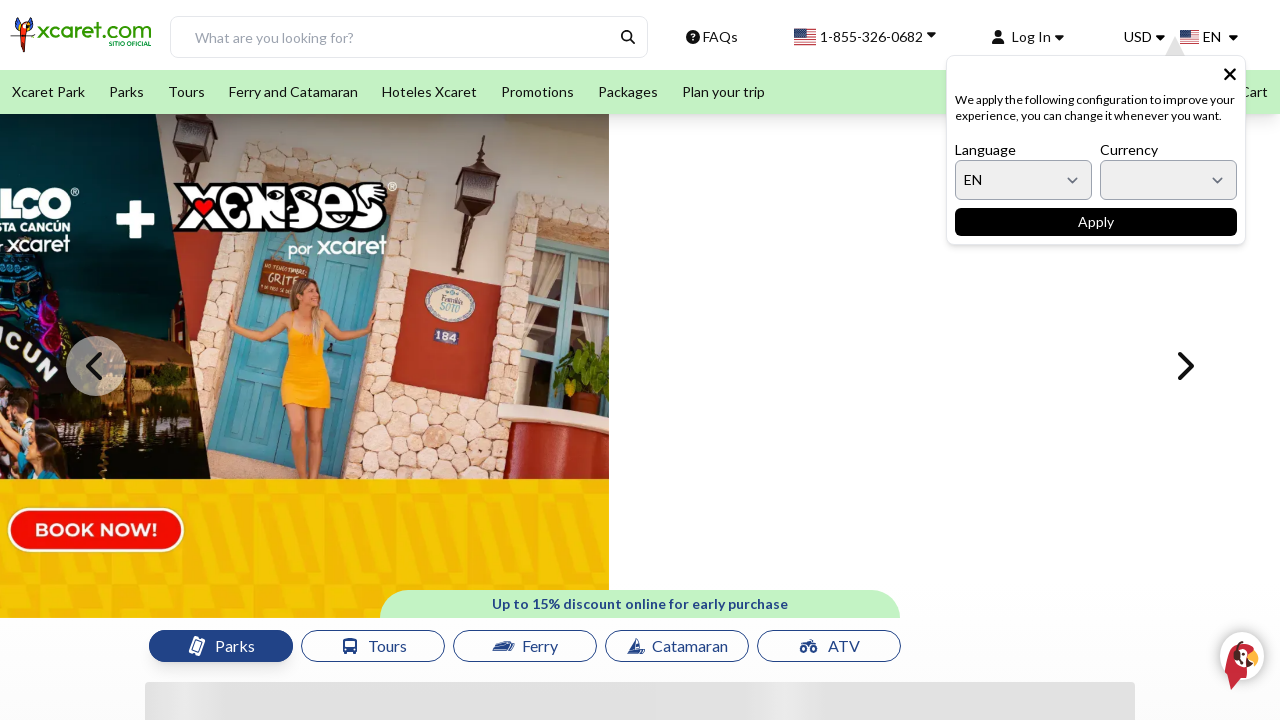

Waited for page to reach network idle state
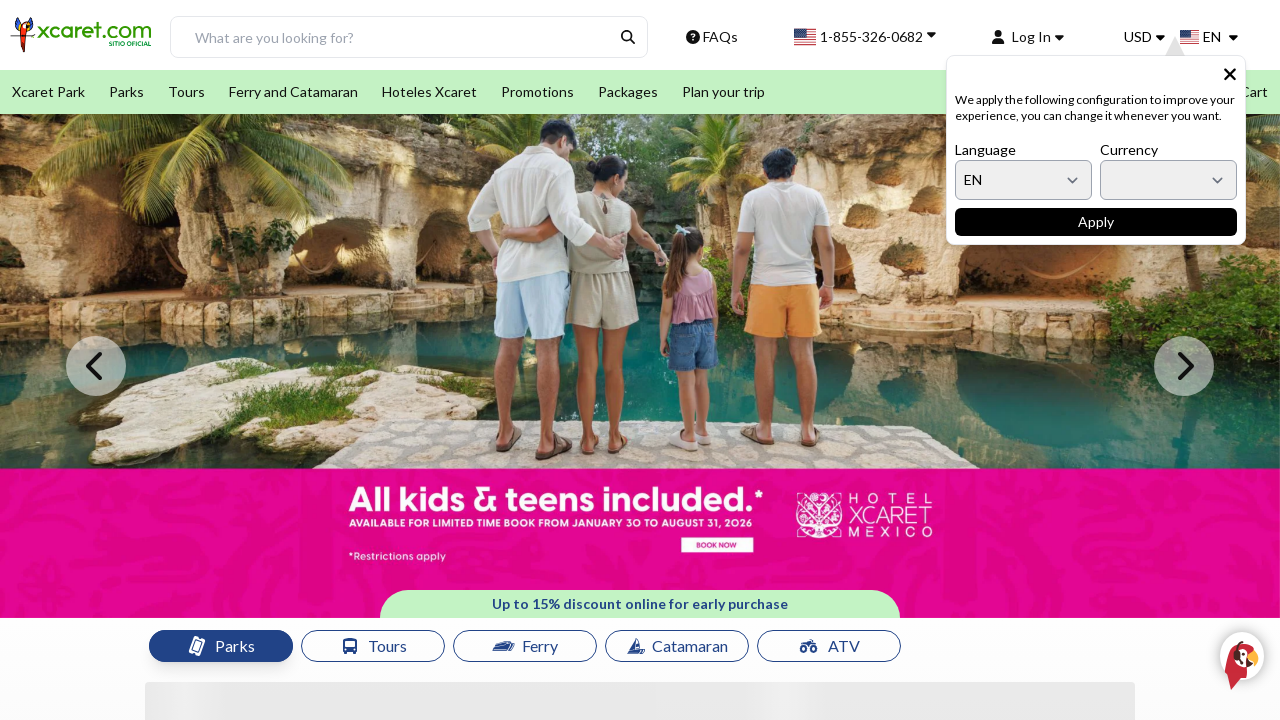

Executed JavaScript to check for production resources from performance API
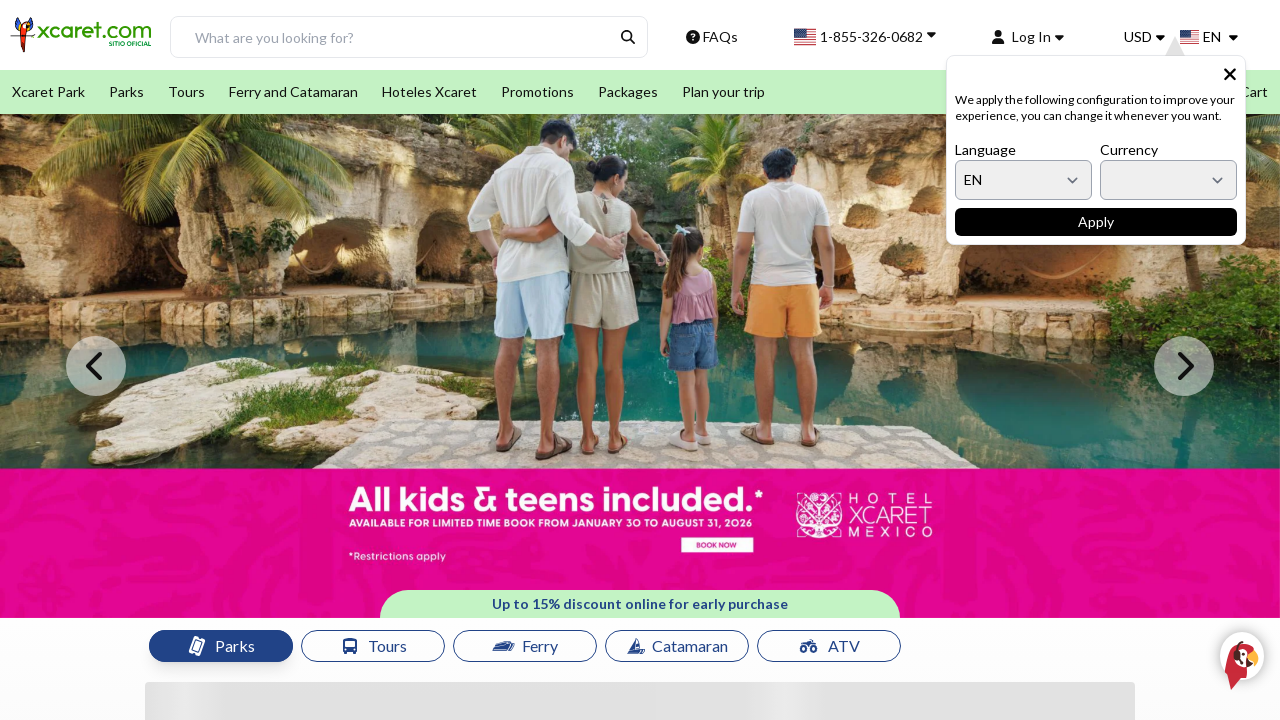

Verified page resources - Result: noprod
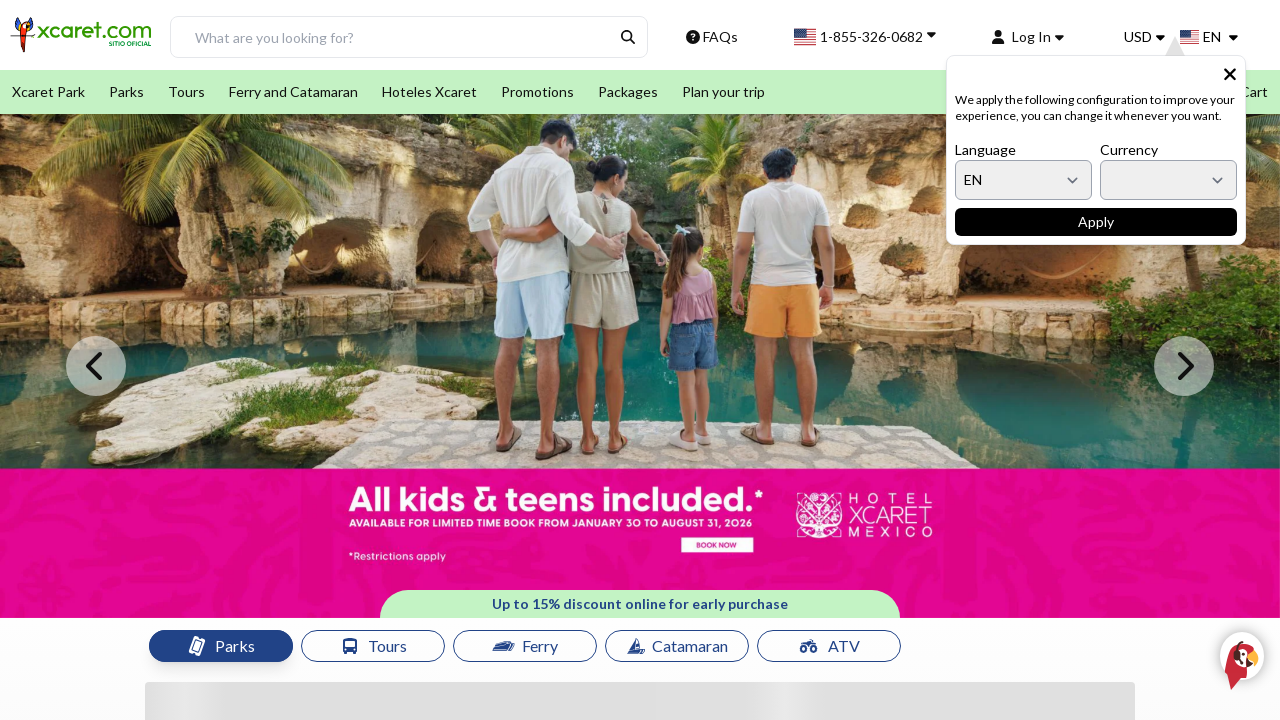

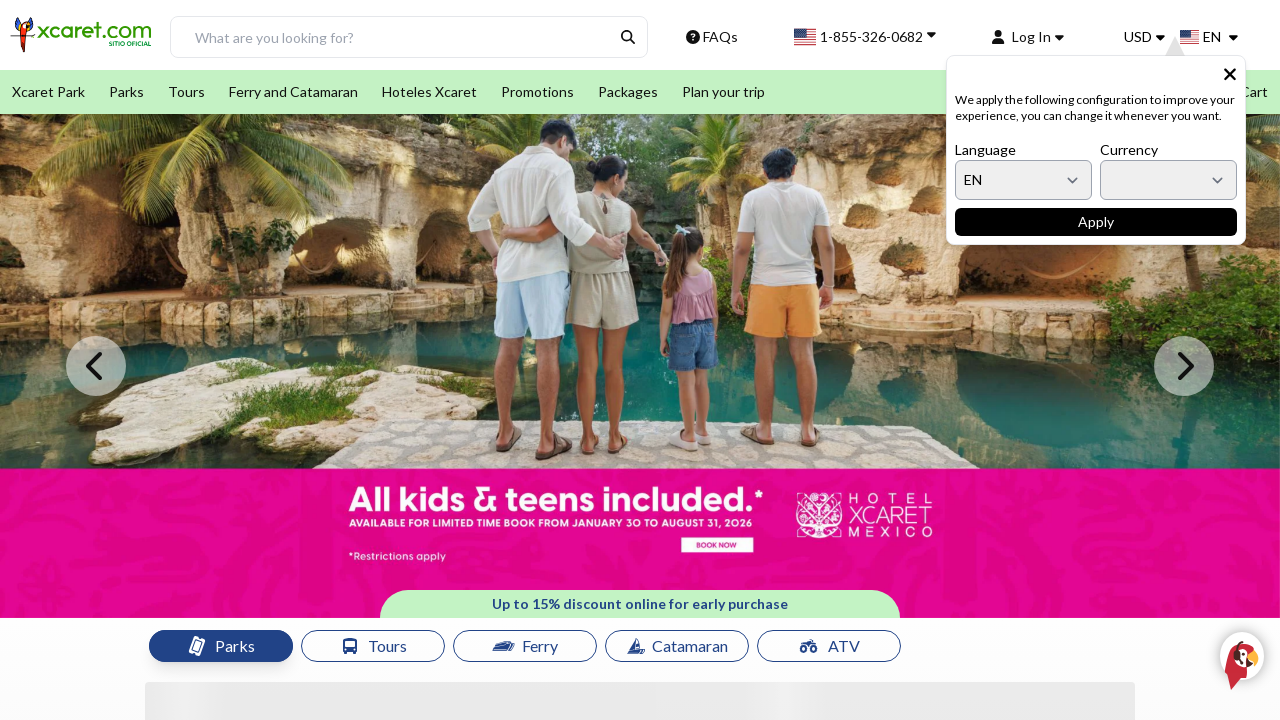